Navigates to a YouTube video and refreshes the page multiple times in a loop

Starting URL: https://youtu.be/aWyg3xeo8C0

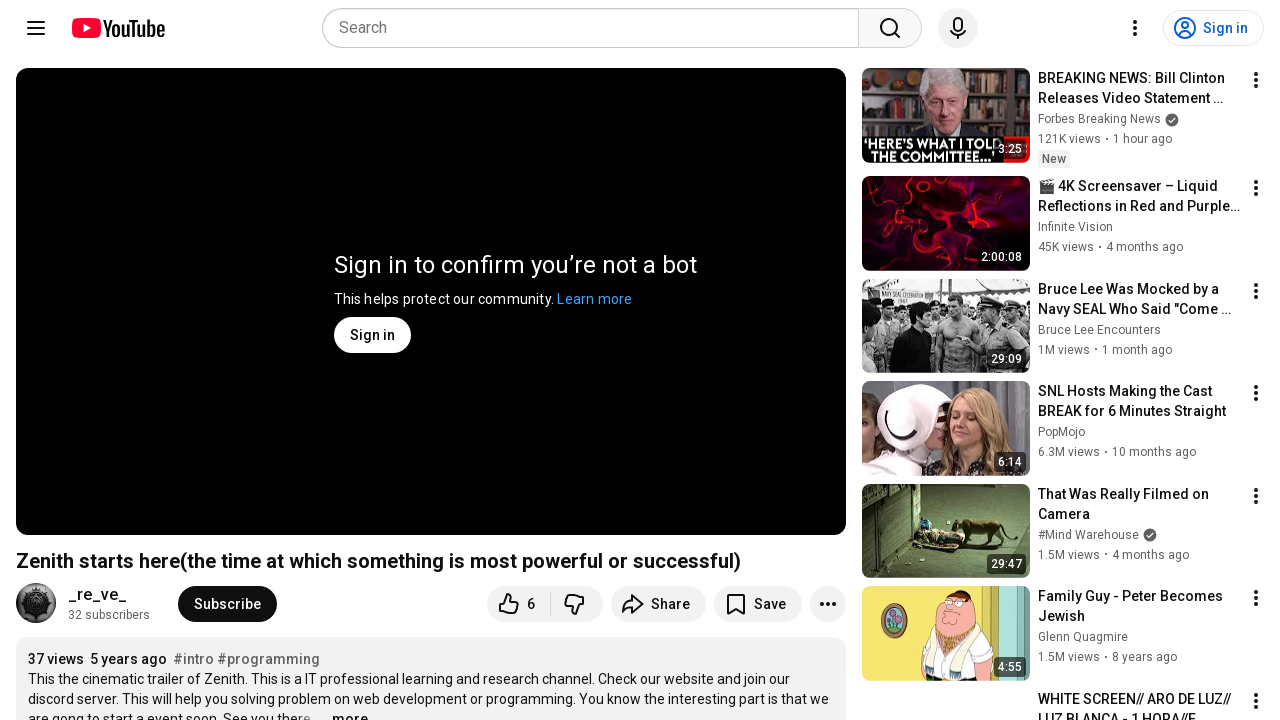

Navigated to YouTube video at https://youtu.be/aWyg3xeo8C0
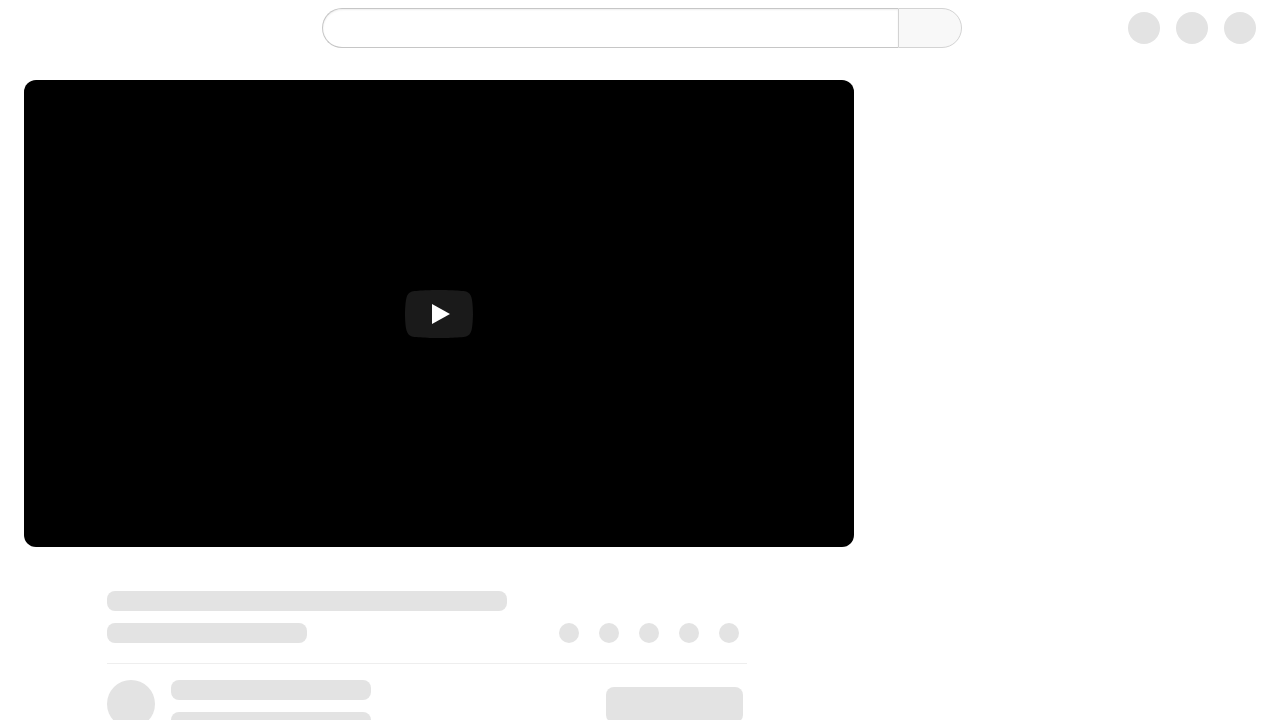

Refreshed page (1st refresh)
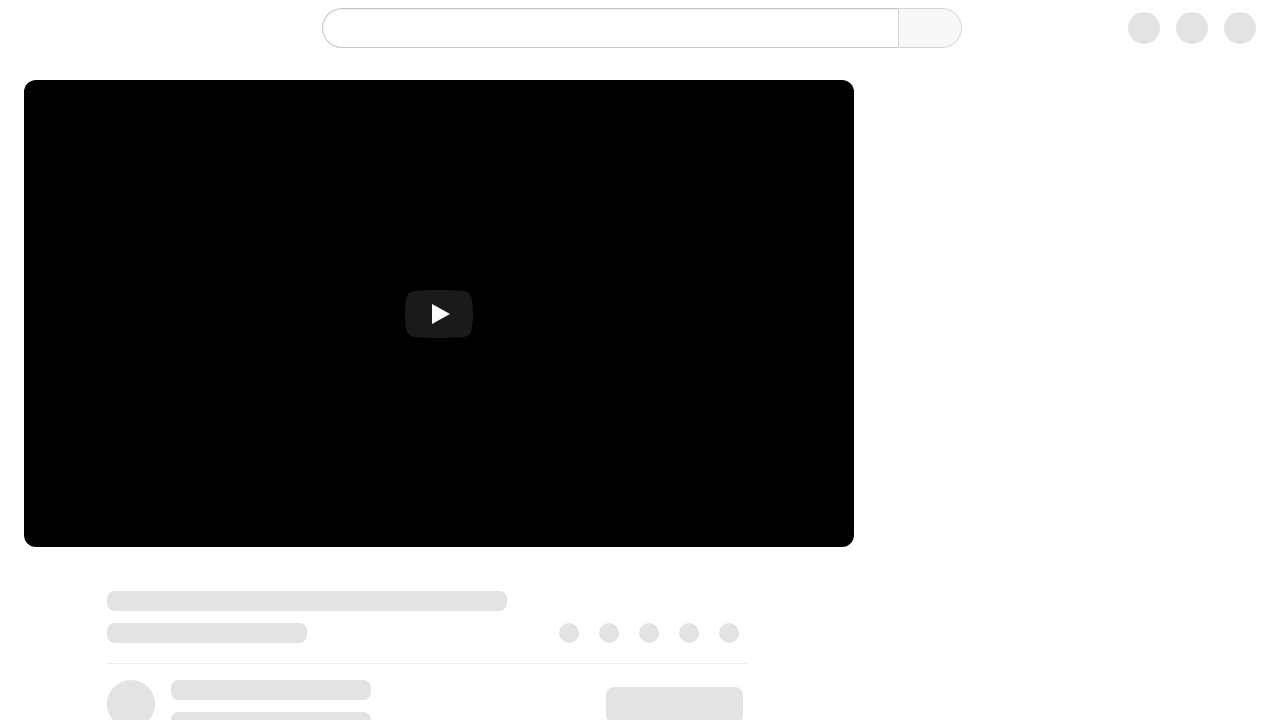

Refreshed page (2nd refresh)
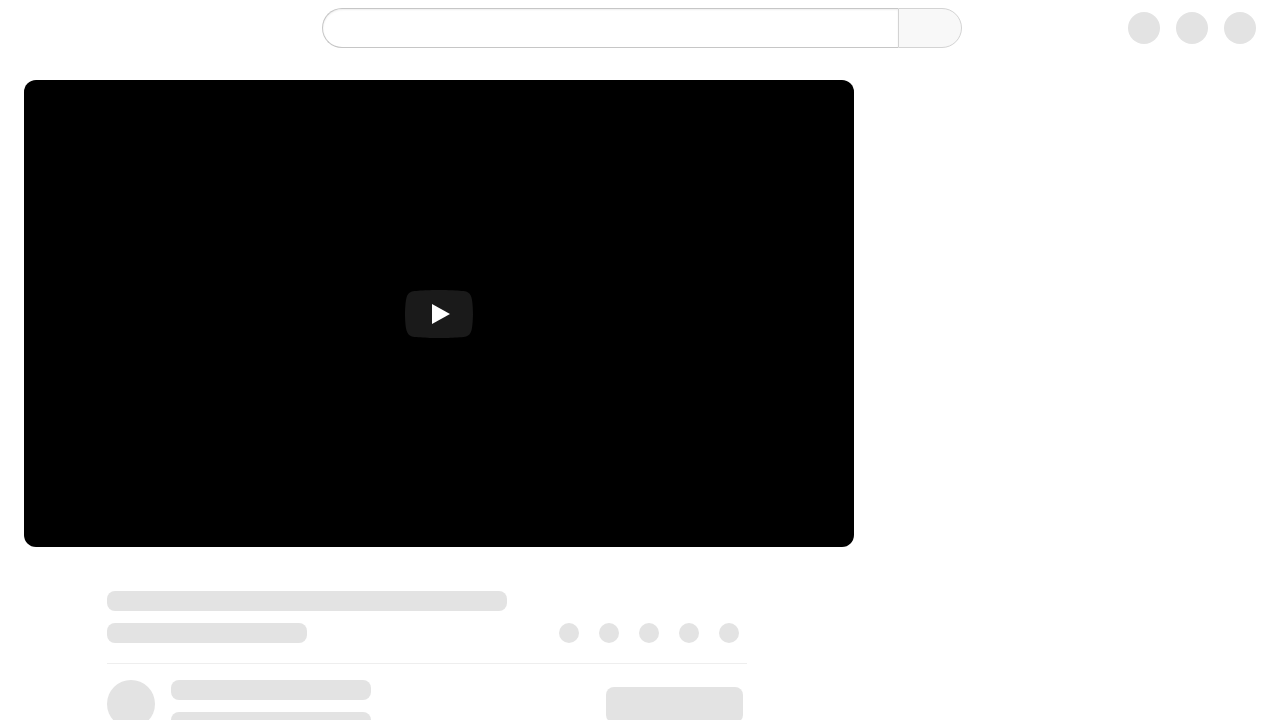

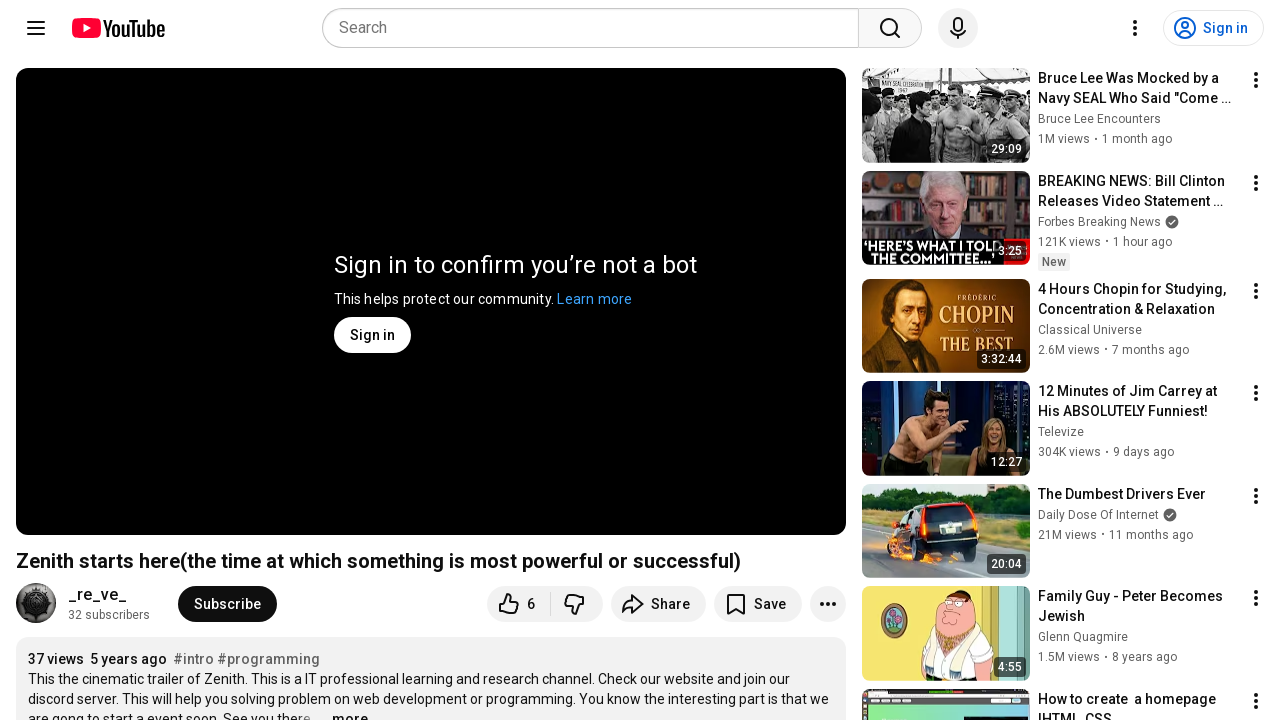